Fills out a form with name, email, password fields and selects an option from a dropdown menu

Starting URL: https://rahulshettyacademy.com/angularpractice/

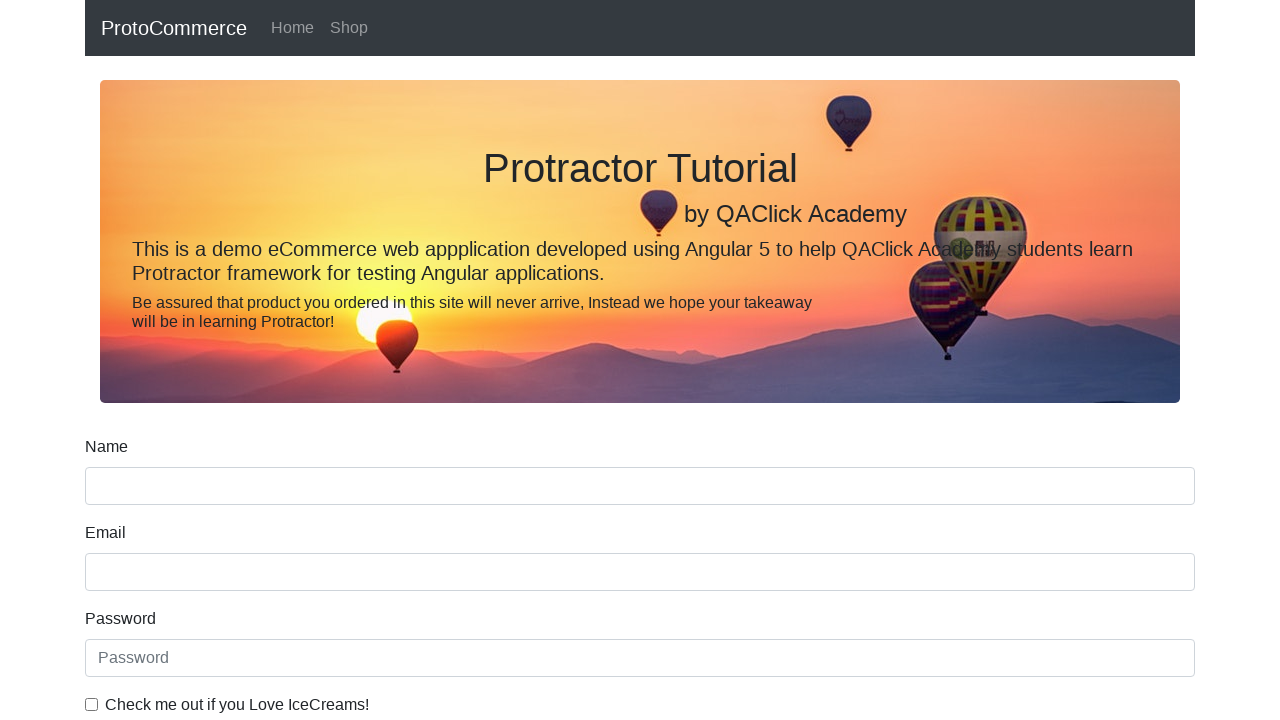

Filled name field with 'Sarat Kasetty' on input[name='name']
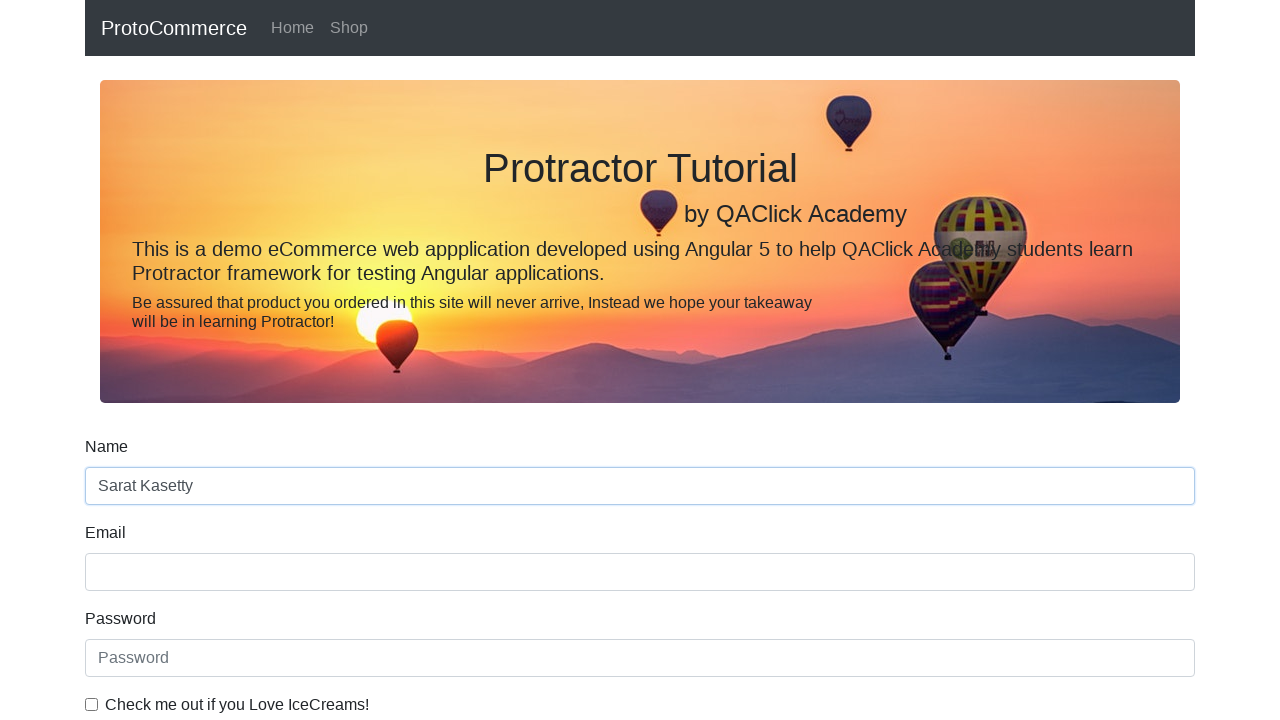

Filled email field with 'hello@gmail.com' on input[name='email']
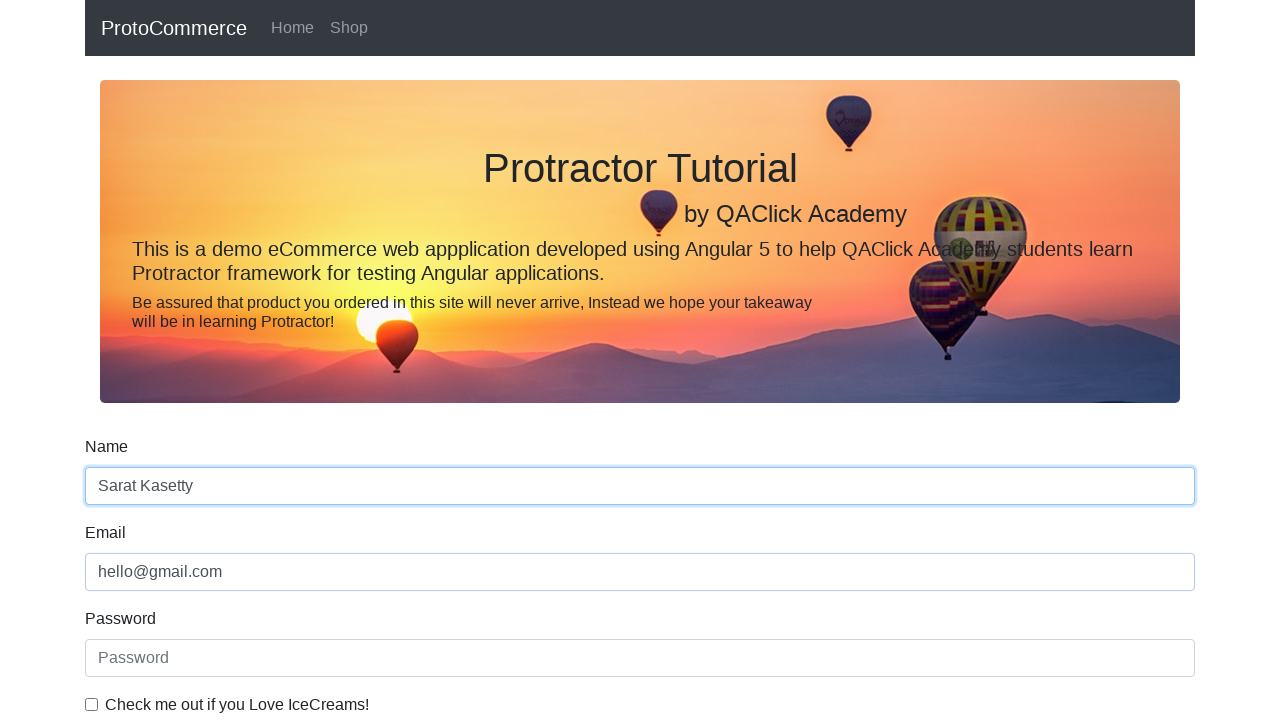

Filled password field with 'Hello@1234' on input#exampleInputPassword1
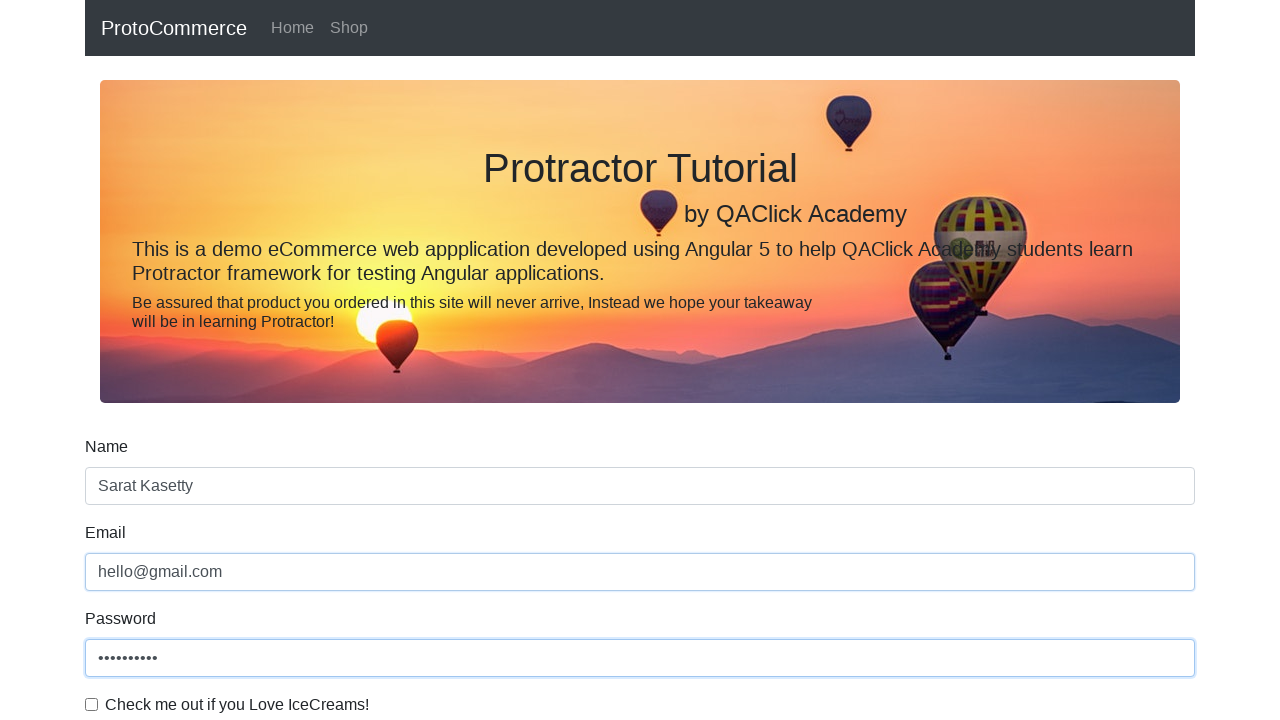

Selected 'Female' option from dropdown menu on select#exampleFormControlSelect1
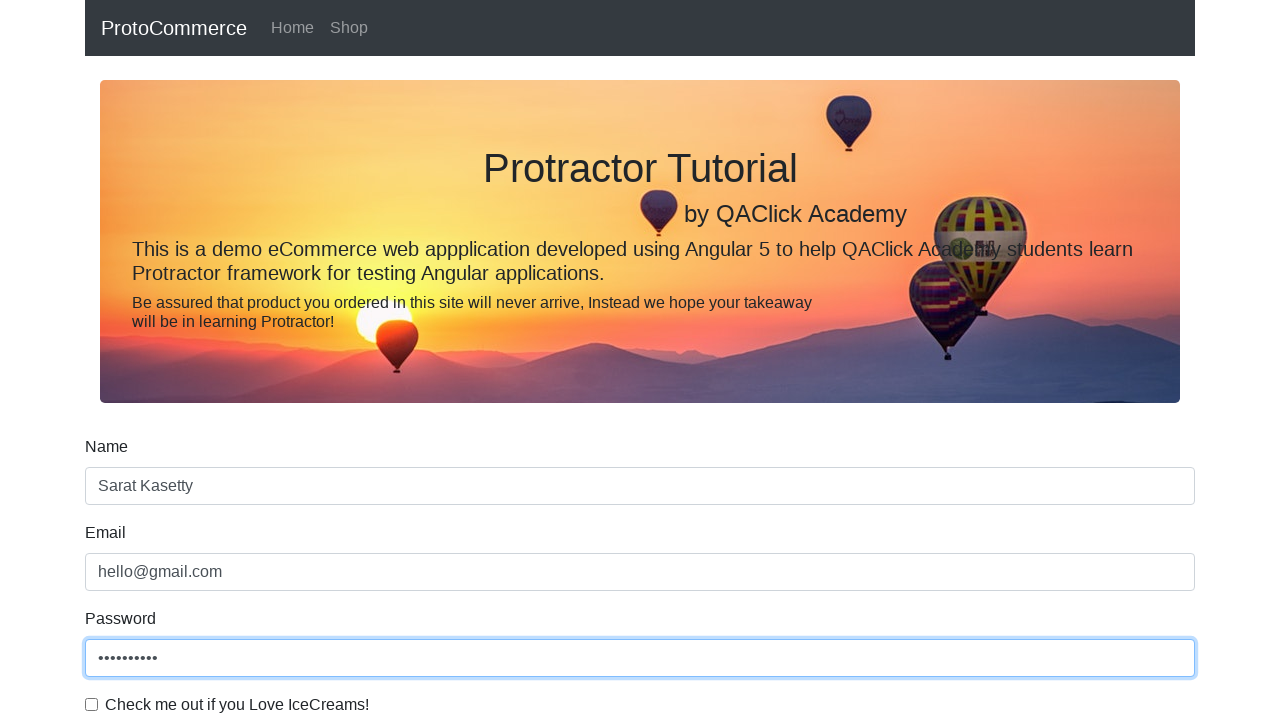

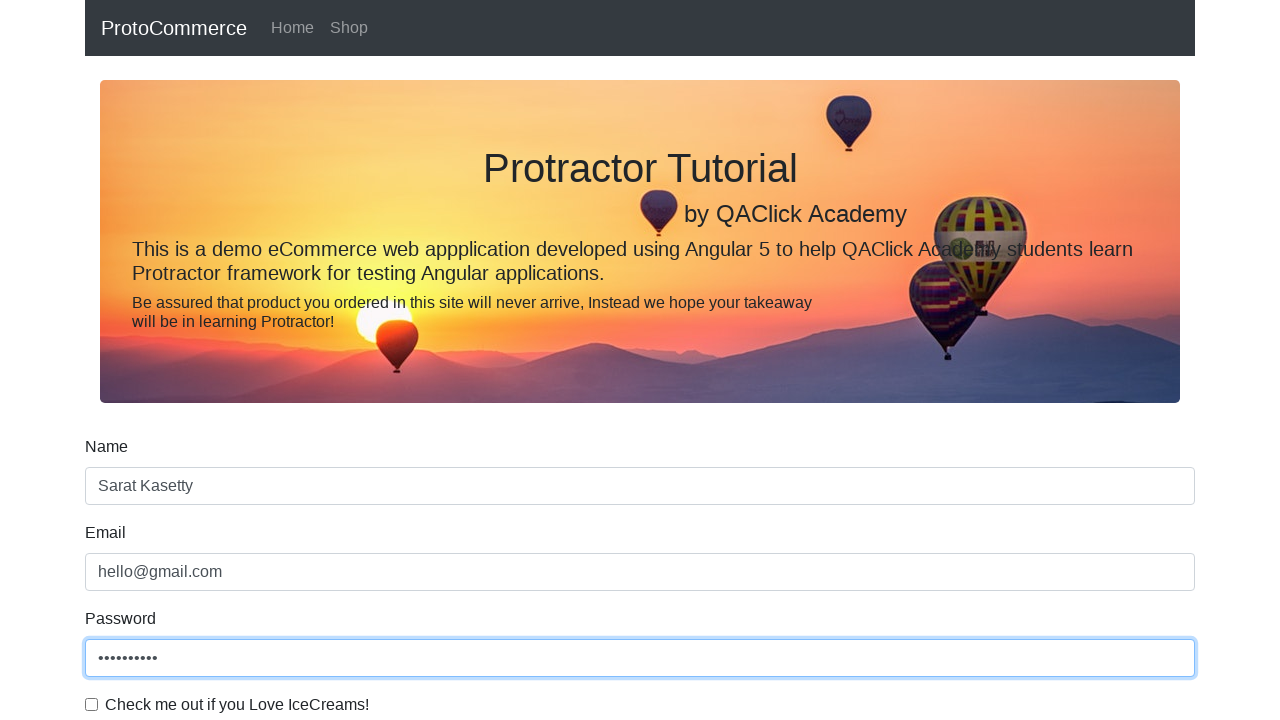